Tests iframe handling by switching to an iframe, hovering over a menu element, clicking a link inside the iframe, then switching back to the main page and clicking a hide button

Starting URL: https://rahulshettyacademy.com/AutomationPractice/

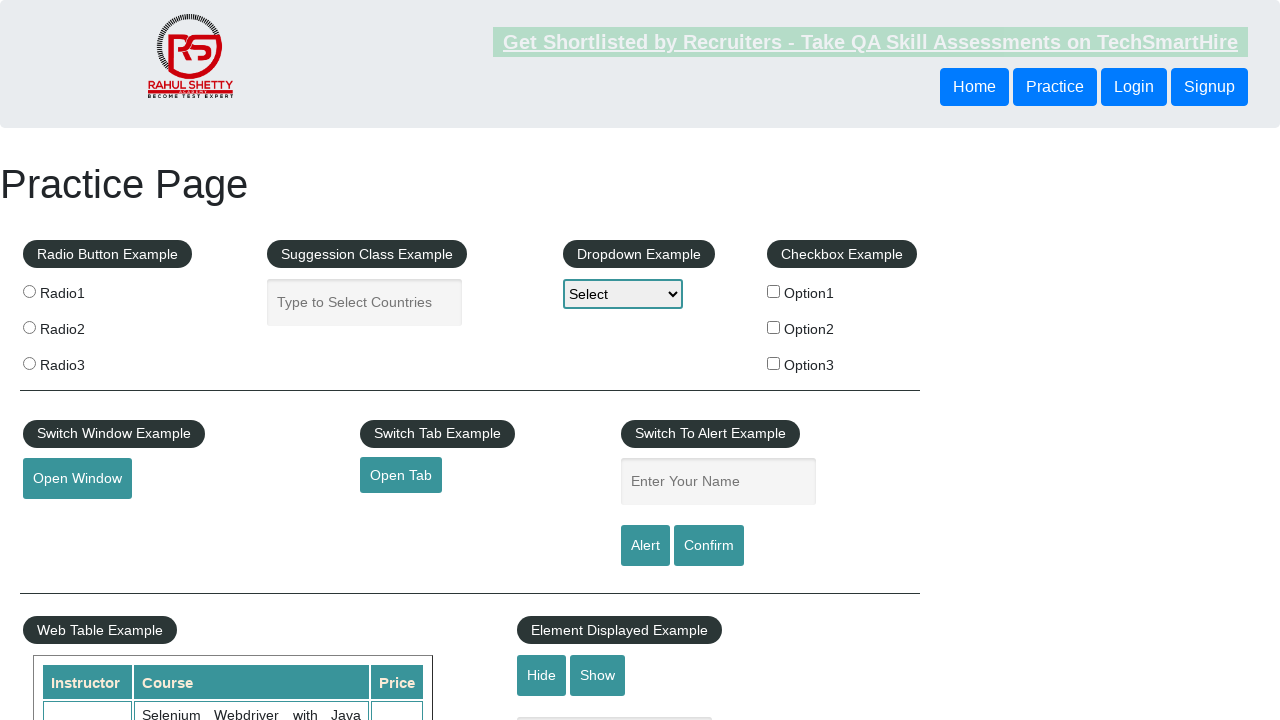

Located and switched to first iframe on the page
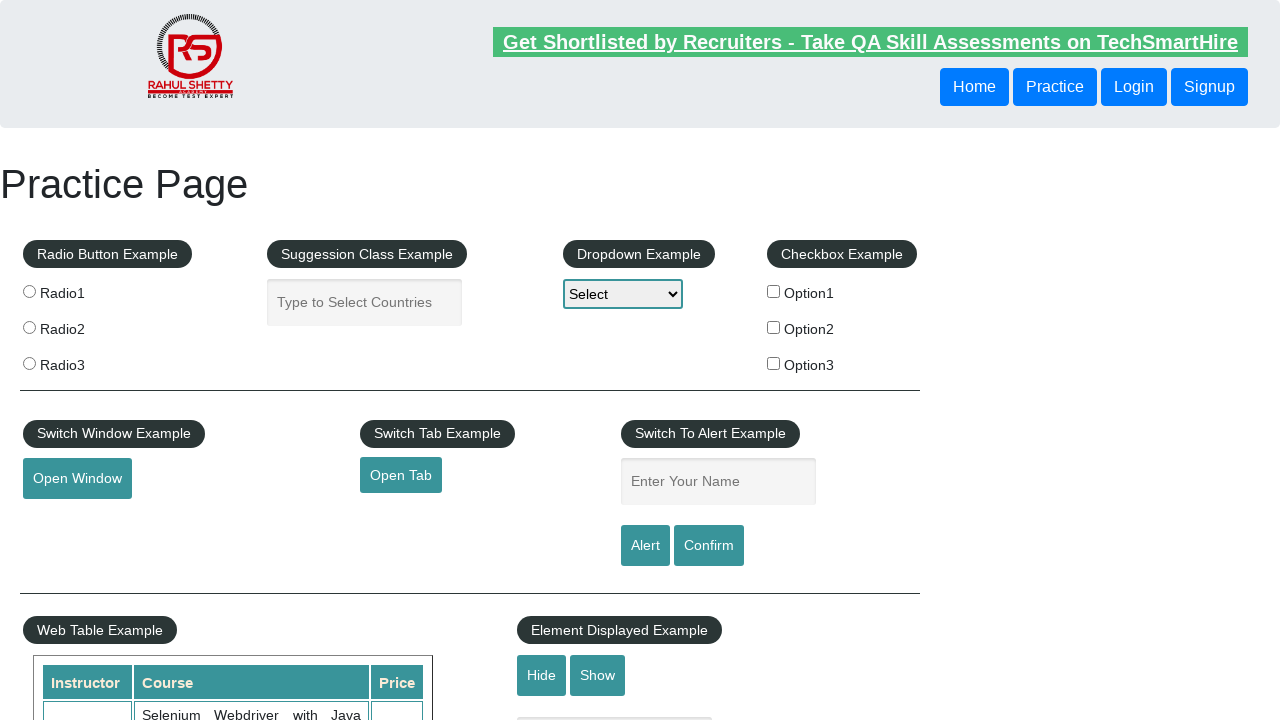

Hovered over 'More' menu item inside iframe at (253, 360) on iframe >> nth=0 >> internal:control=enter-frame >> nav li >> nth=8
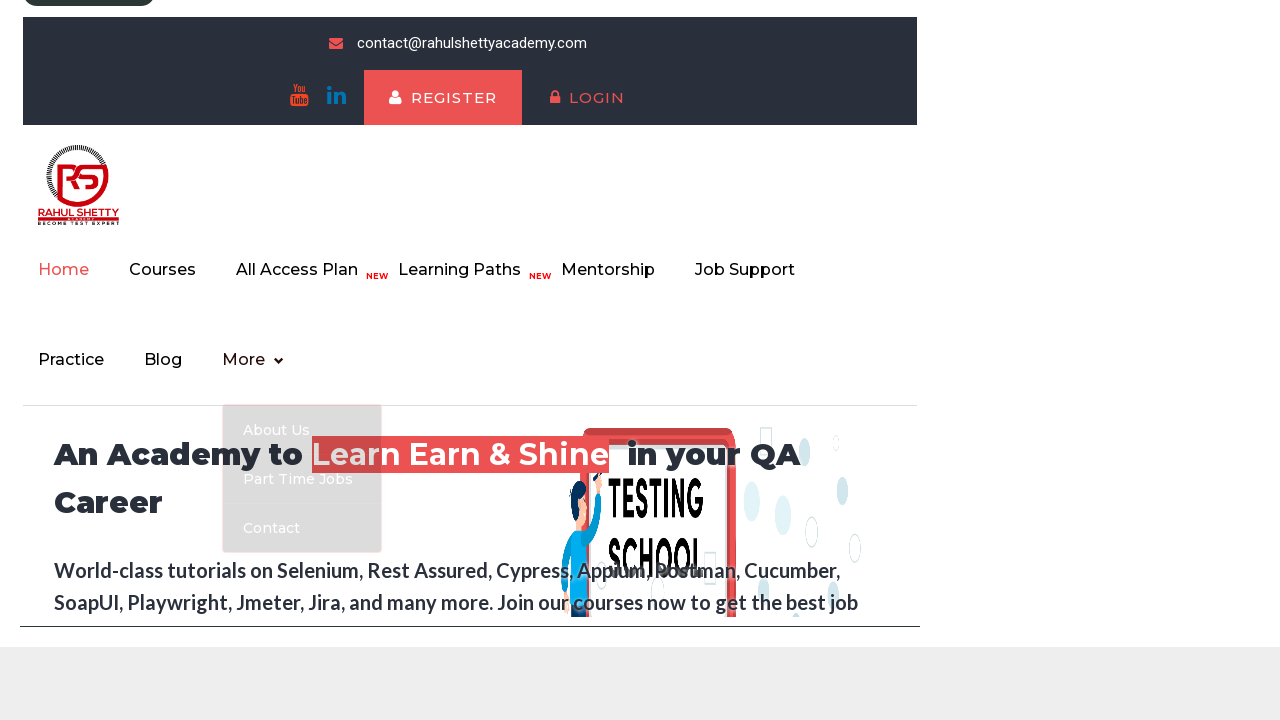

Waited 2 seconds for menu to open
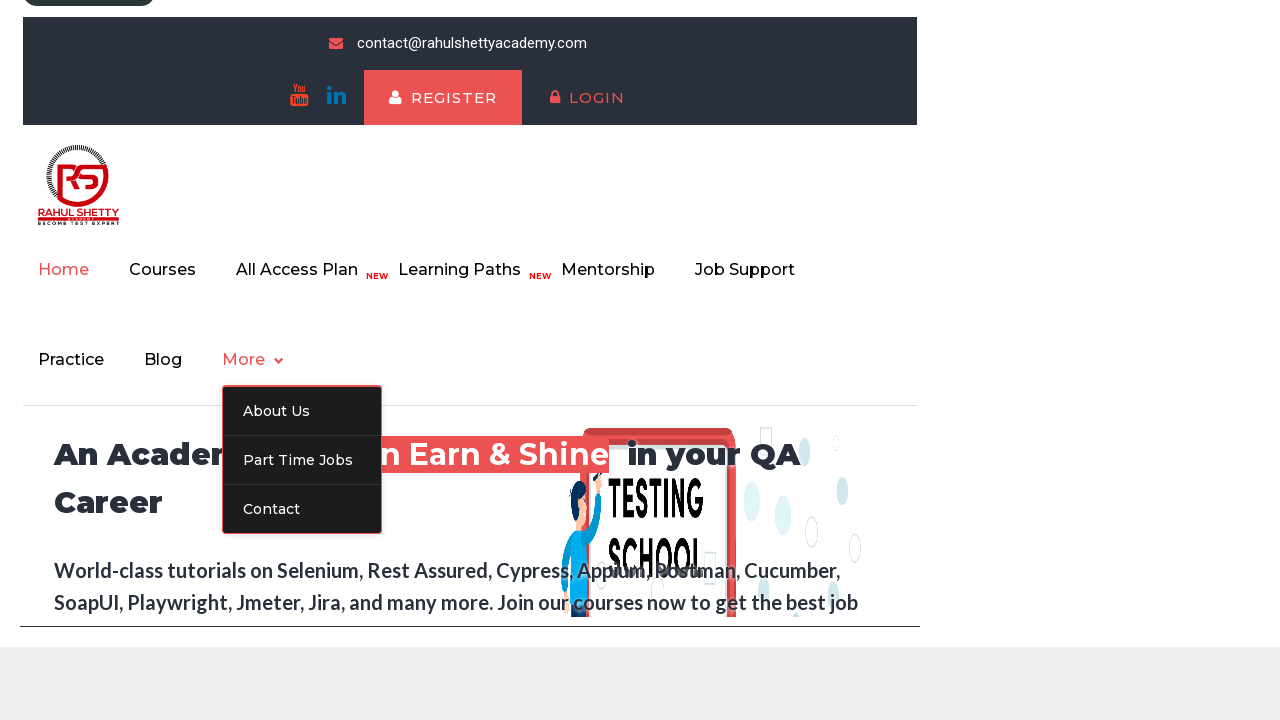

Clicked 'About' link inside iframe at (302, 411) on iframe >> nth=0 >> internal:control=enter-frame >> nav ul li a >> nth=9
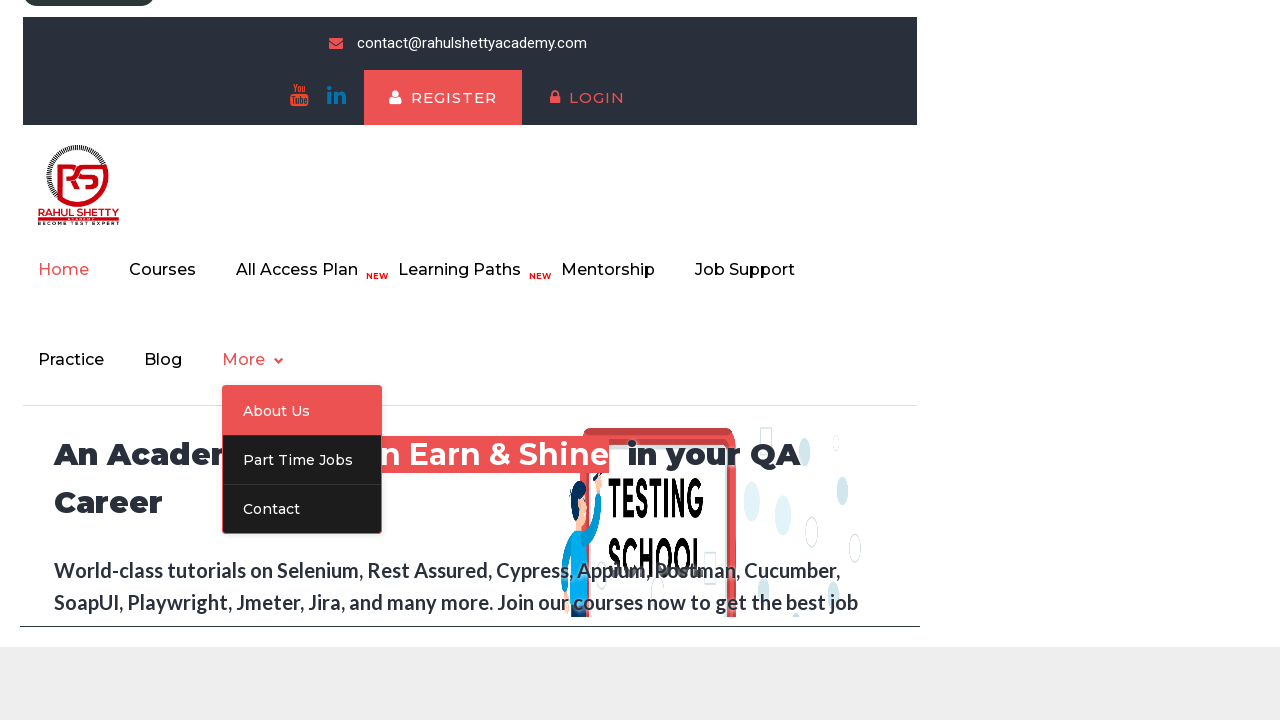

Waited 2 seconds for page to load after clicking About link
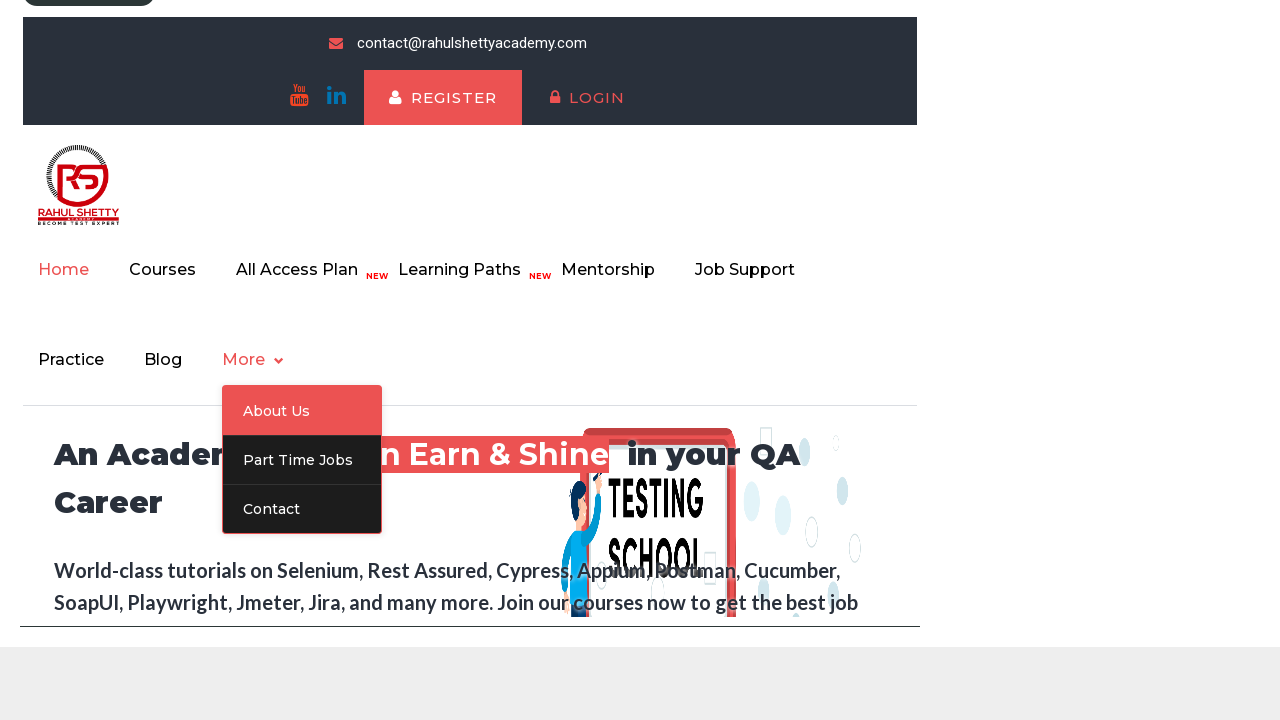

Switched back to main page and clicked hide button at (542, 360) on div input >> nth=10
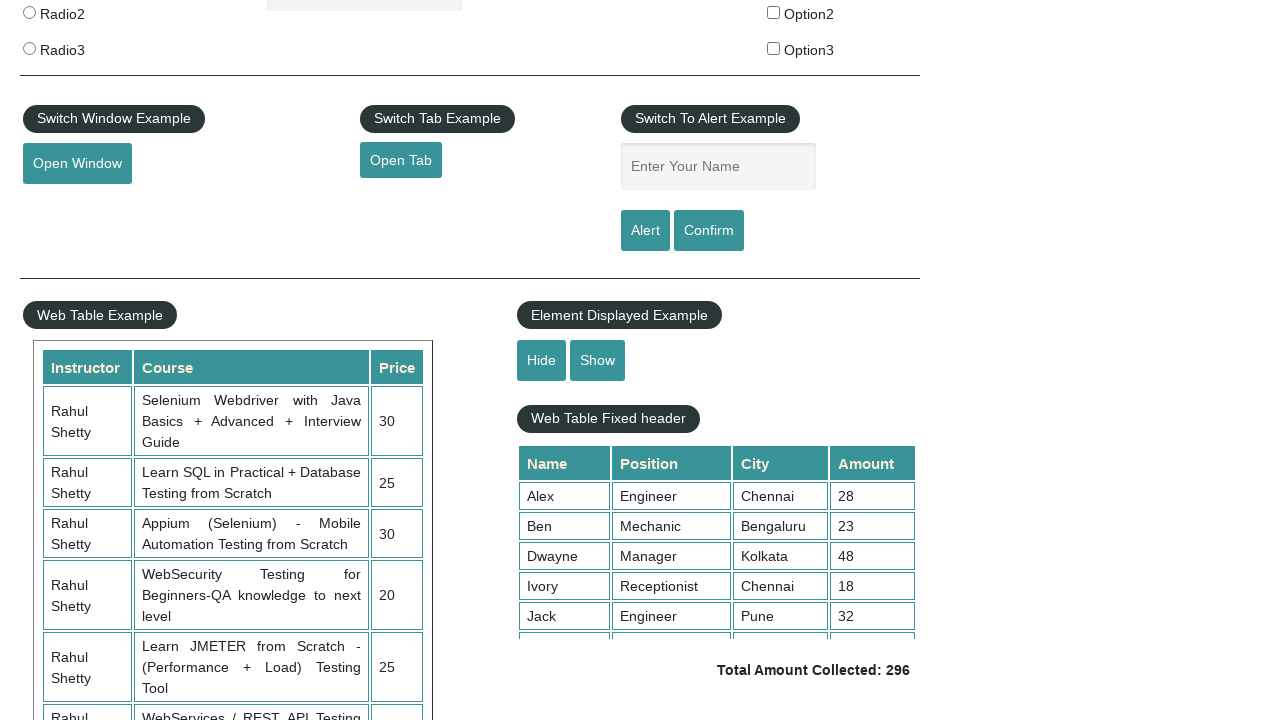

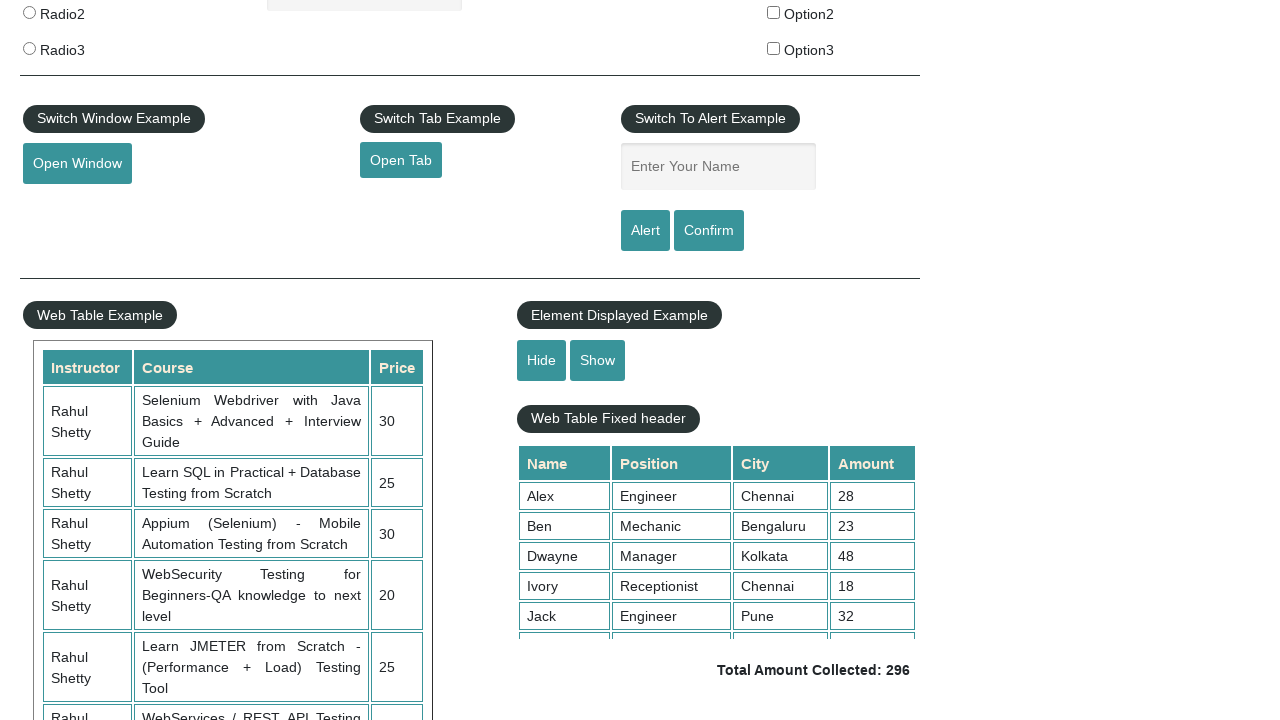